Tests marking all todo items as completed using the toggle all checkbox

Starting URL: https://demo.playwright.dev/todomvc

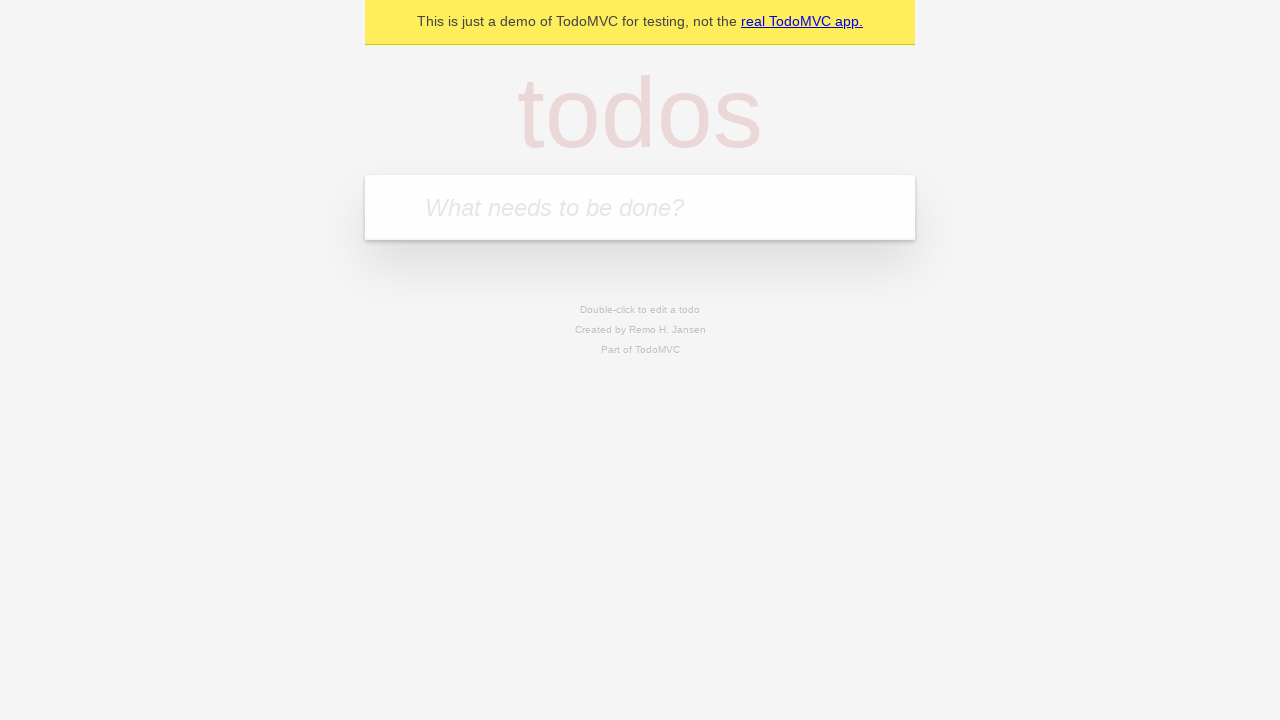

Filled todo input with 'buy some cheese' on internal:attr=[placeholder="What needs to be done?"i]
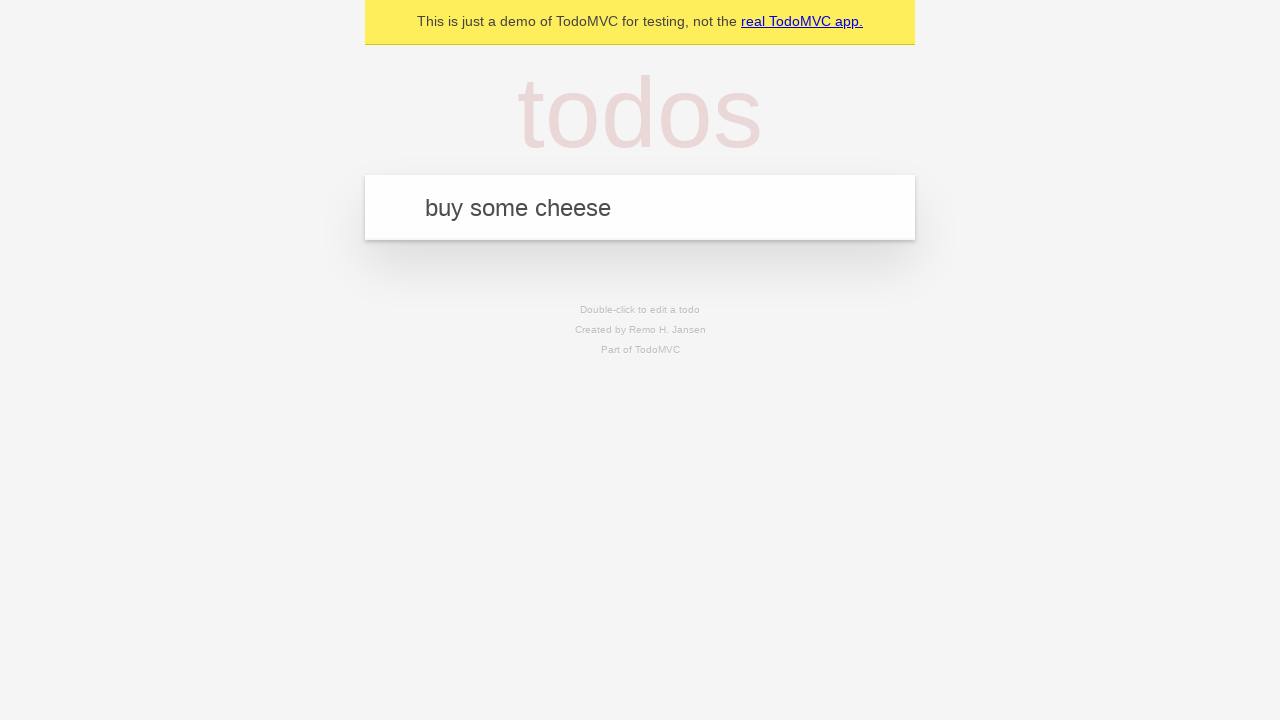

Pressed Enter to add first todo item on internal:attr=[placeholder="What needs to be done?"i]
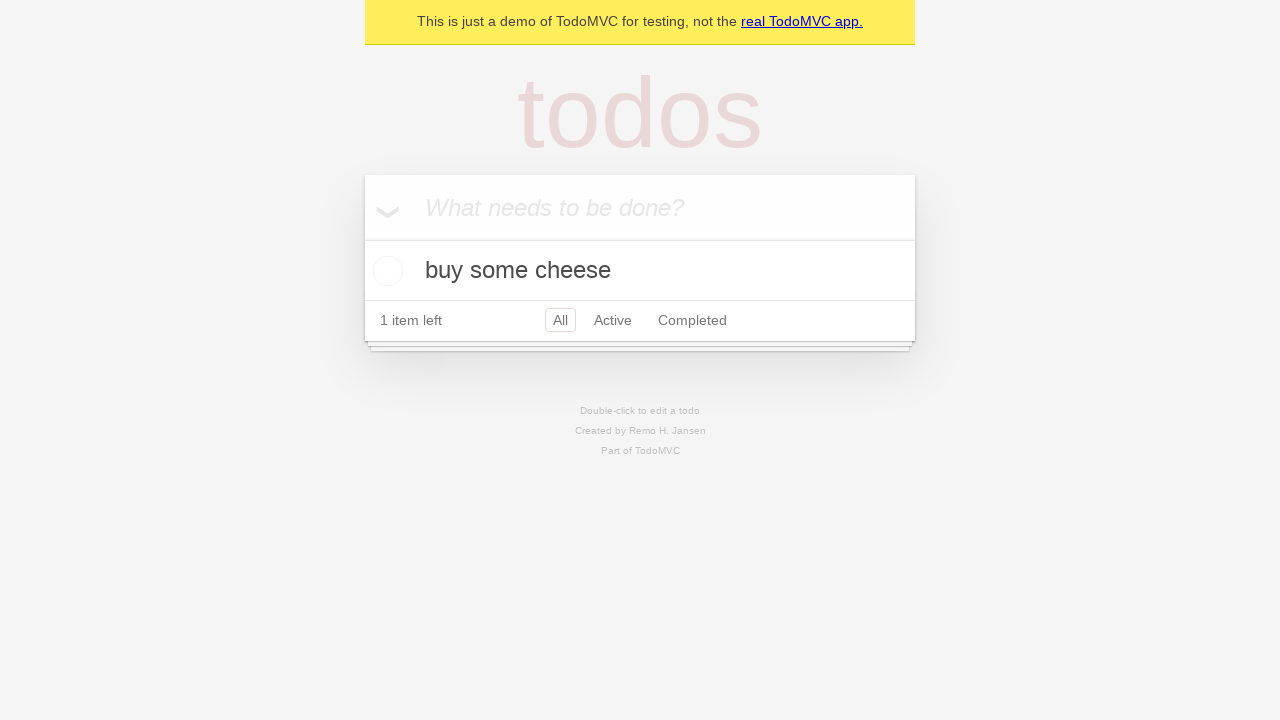

Filled todo input with 'feed the cat' on internal:attr=[placeholder="What needs to be done?"i]
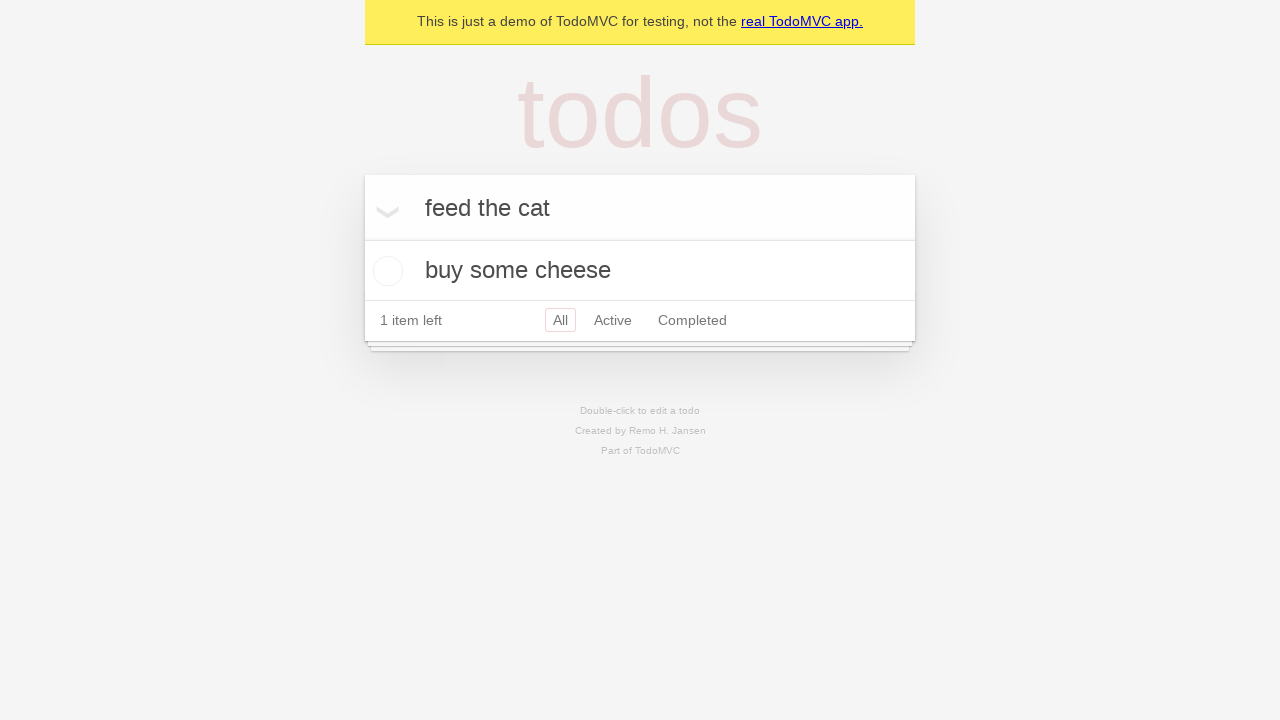

Pressed Enter to add second todo item on internal:attr=[placeholder="What needs to be done?"i]
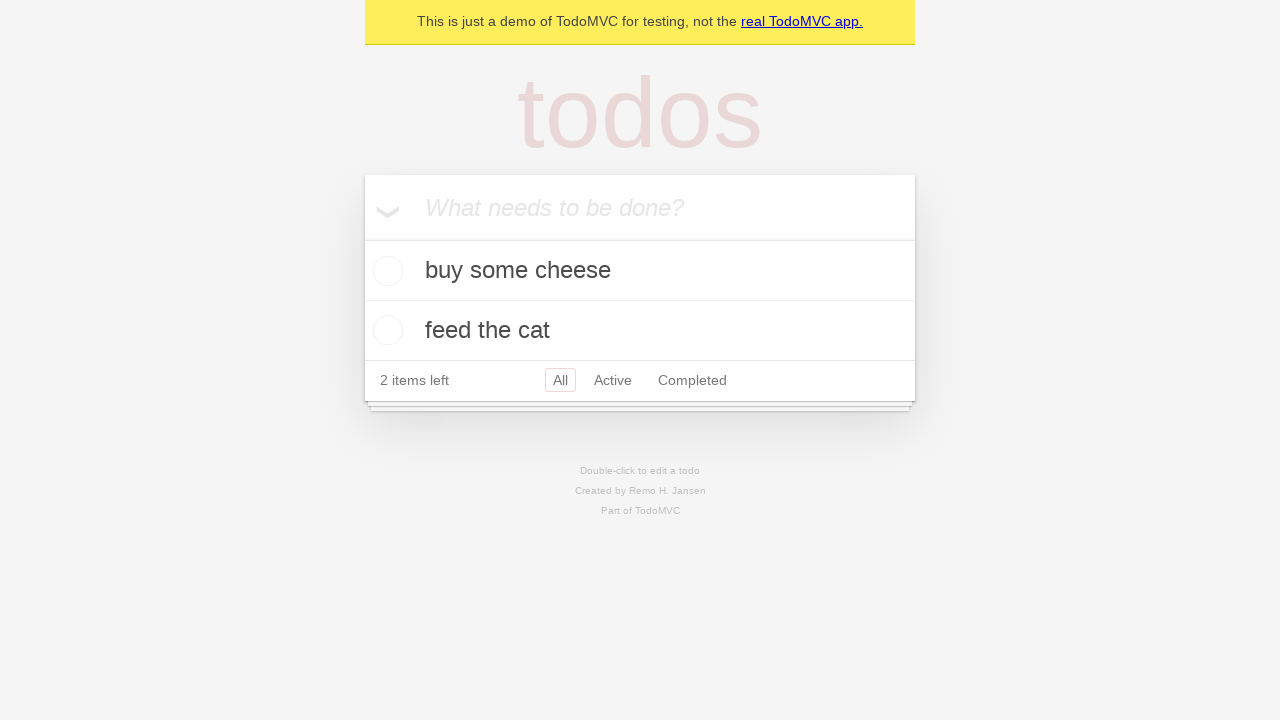

Filled todo input with 'book a doctors appointment' on internal:attr=[placeholder="What needs to be done?"i]
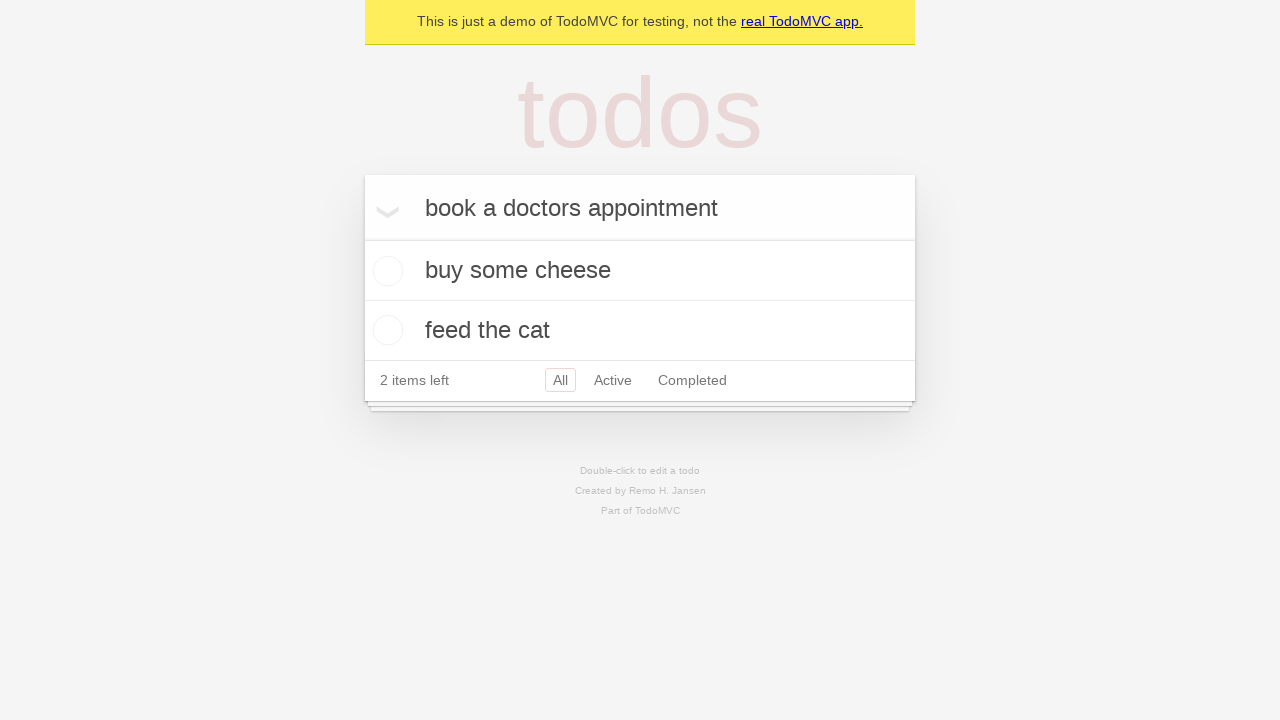

Pressed Enter to add third todo item on internal:attr=[placeholder="What needs to be done?"i]
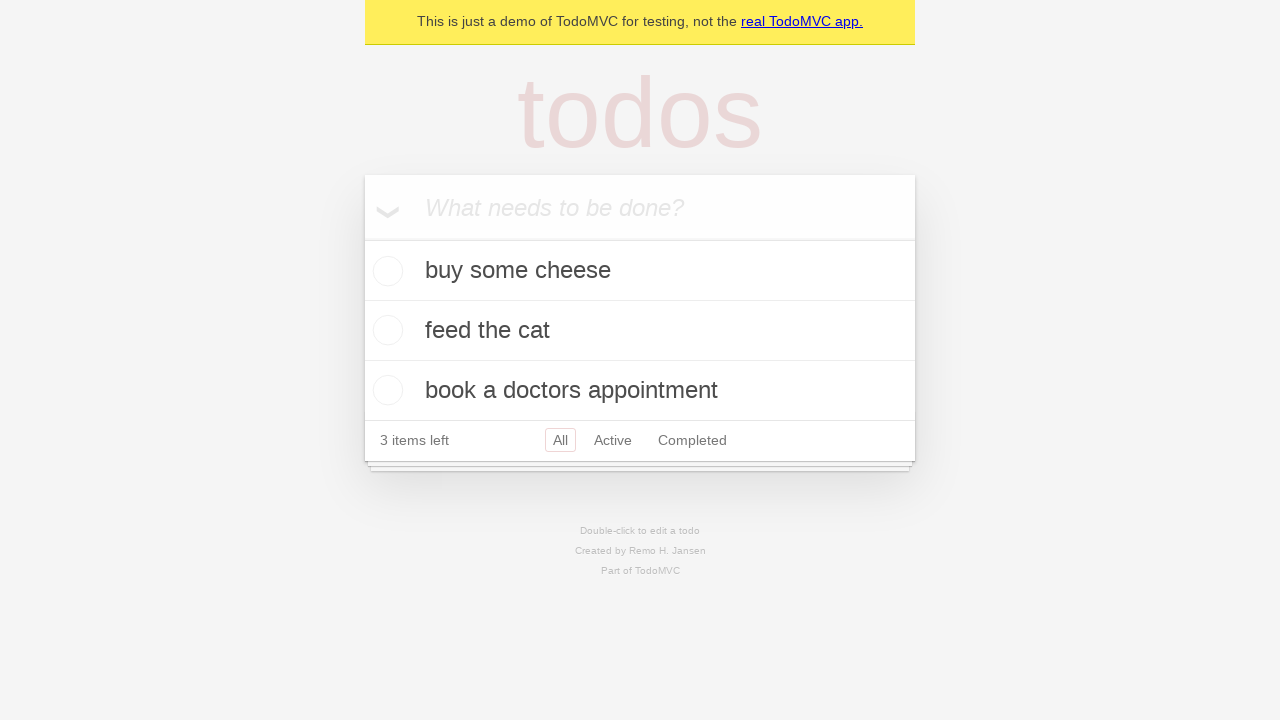

Waited for all three todo items to appear
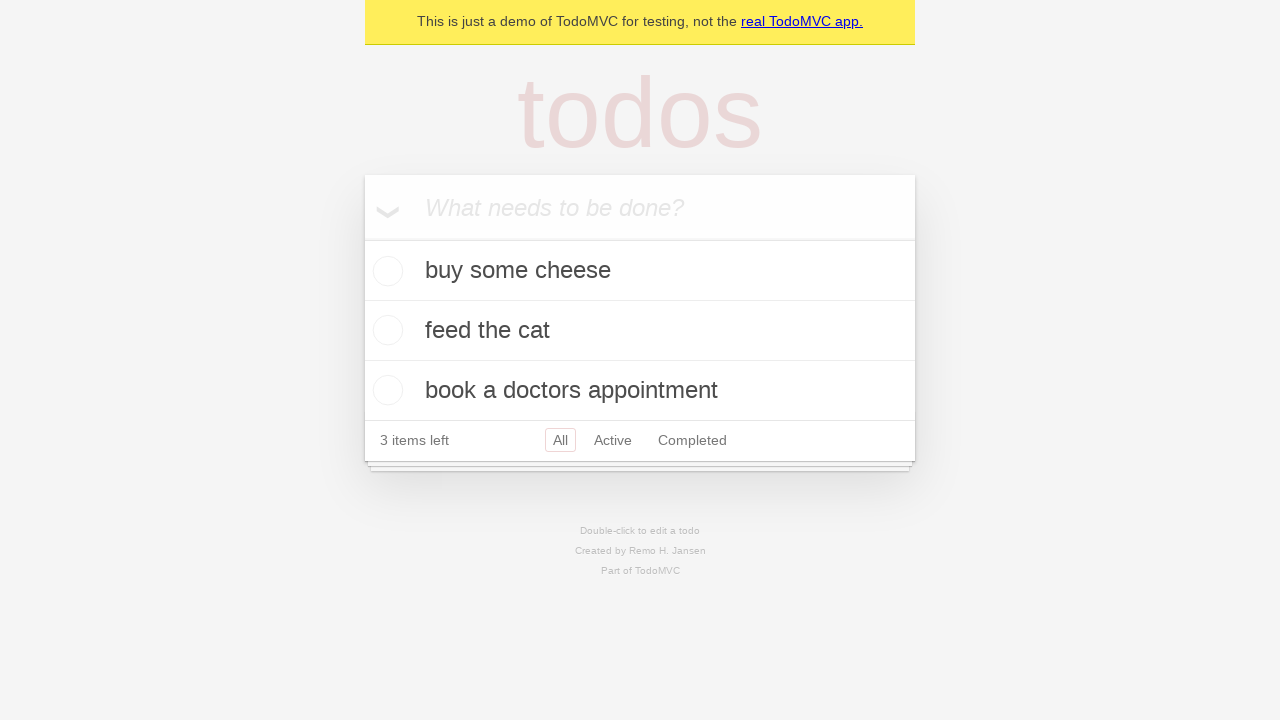

Clicked 'Mark all as complete' checkbox to mark all items as completed at (362, 238) on internal:label="Mark all as complete"i
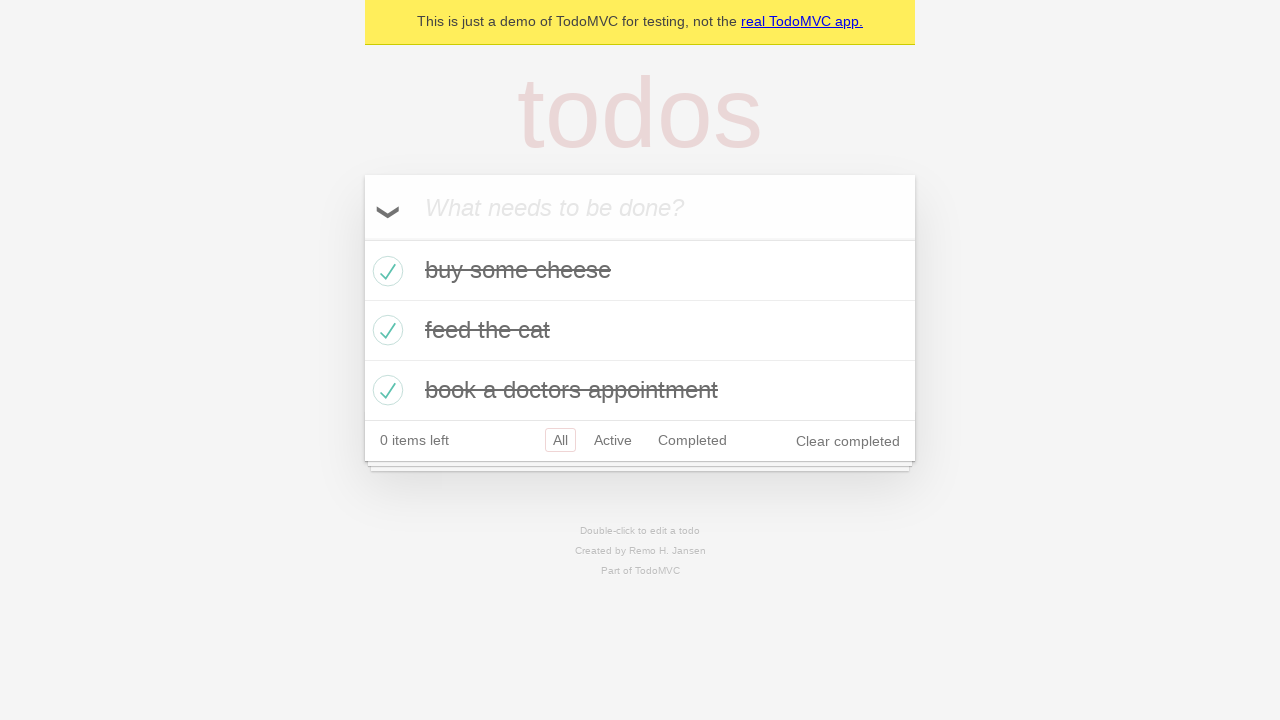

Waited for completed state to be applied to todo items
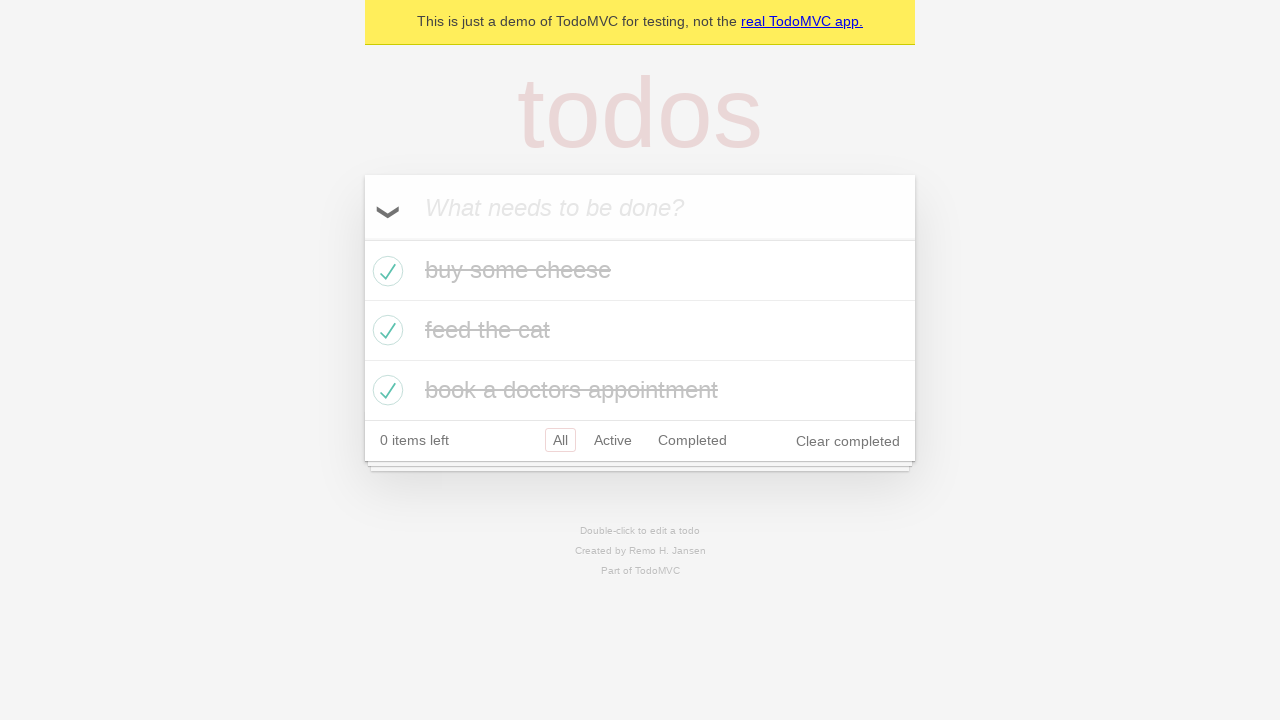

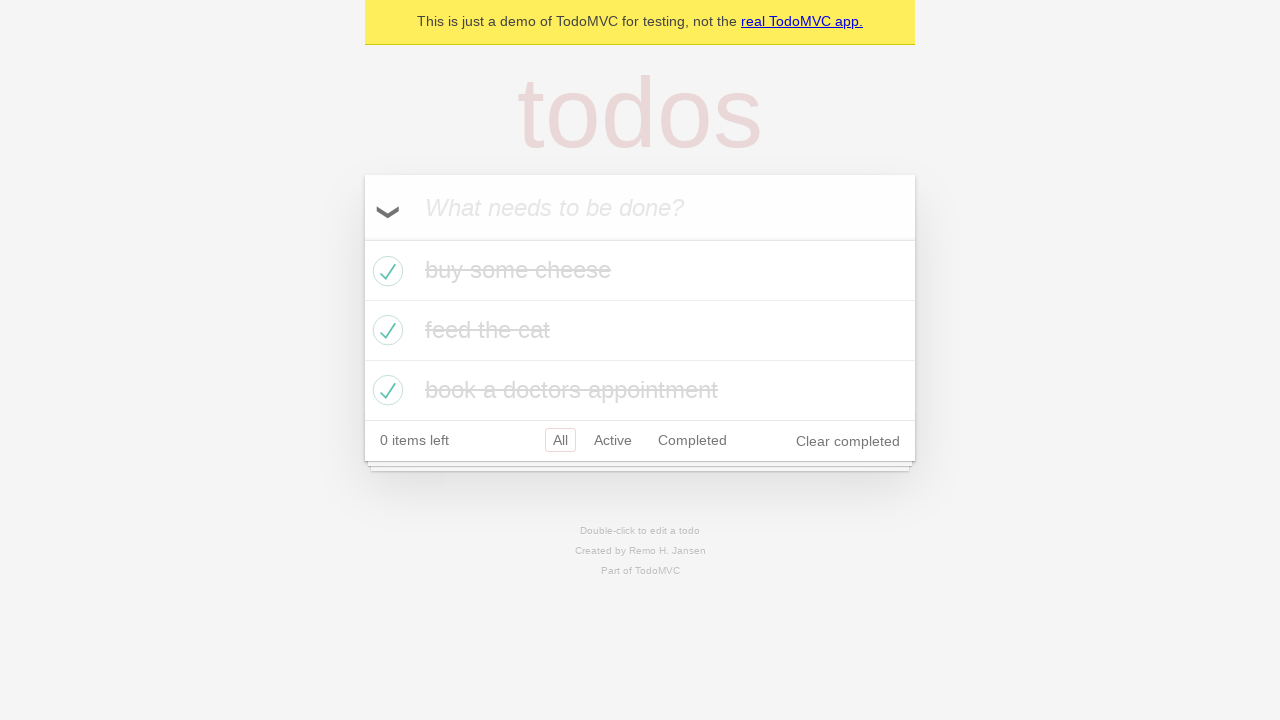